Simply navigates to GoDaddy homepage and verifies the URL.

Starting URL: https://www.godaddy.com/

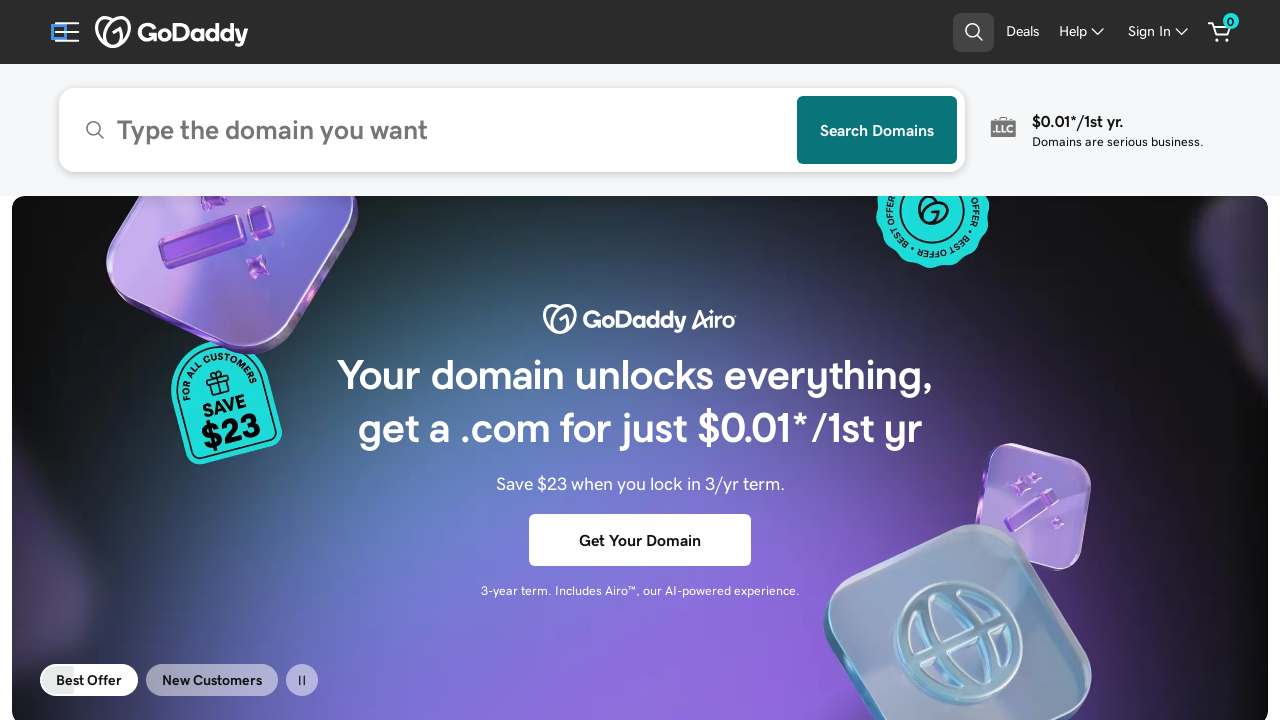

Waited for GoDaddy homepage to reach domcontentloaded state
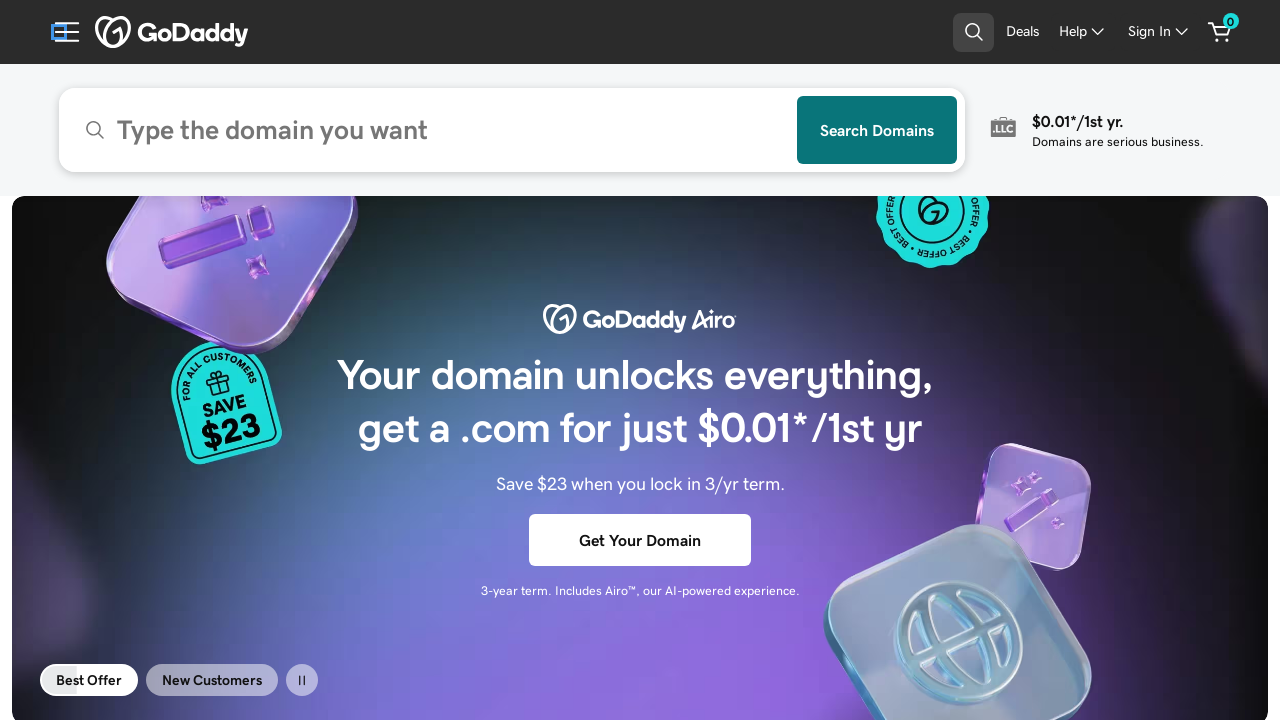

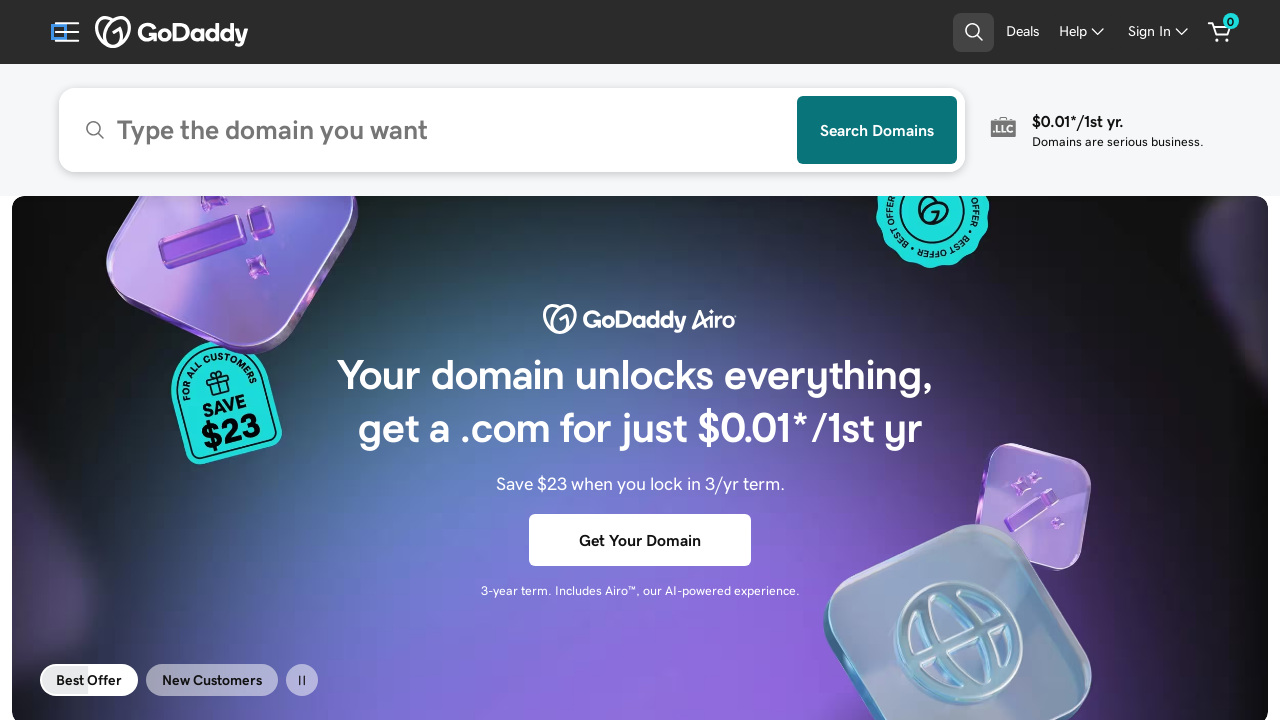